Tests customer login flow on a demo banking application by clicking Customer Login, selecting a name from dropdown, and clicking Login button

Starting URL: https://www.globalsqa.com/angularJs-protractor/BankingProject/#/

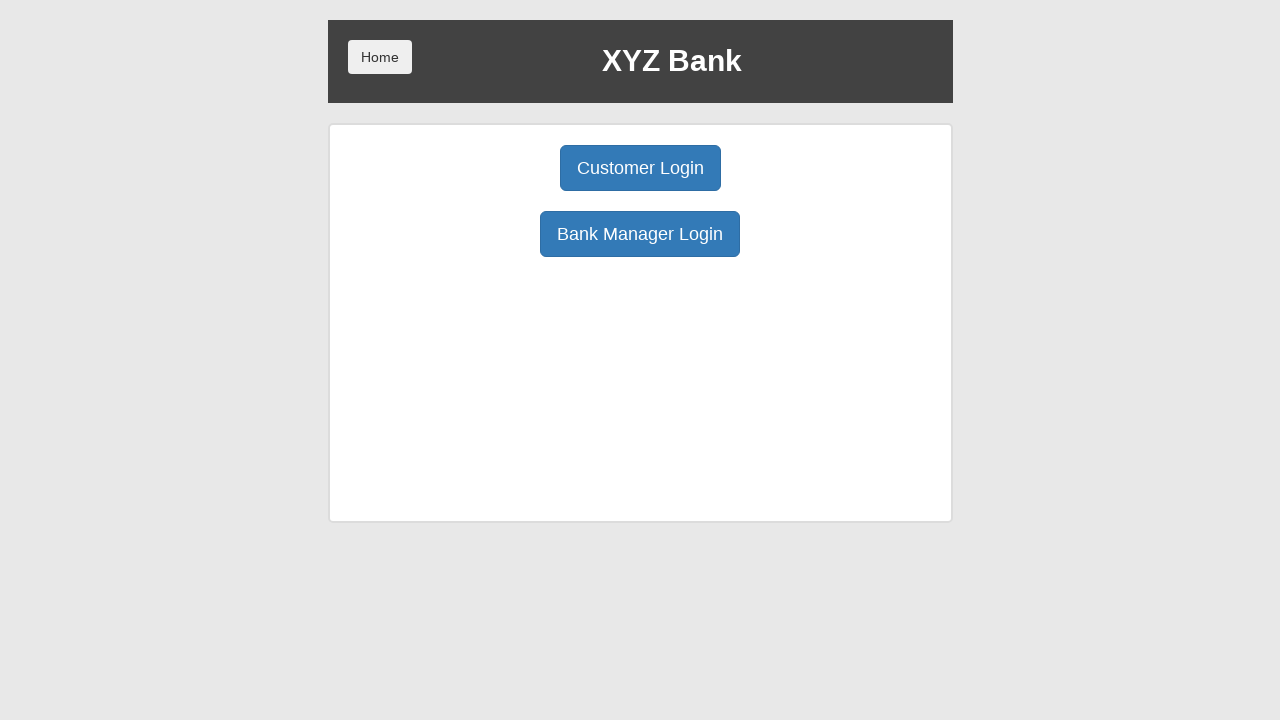

Clicked Customer Login button at (640, 168) on xpath=//button[normalize-space()='Customer Login']
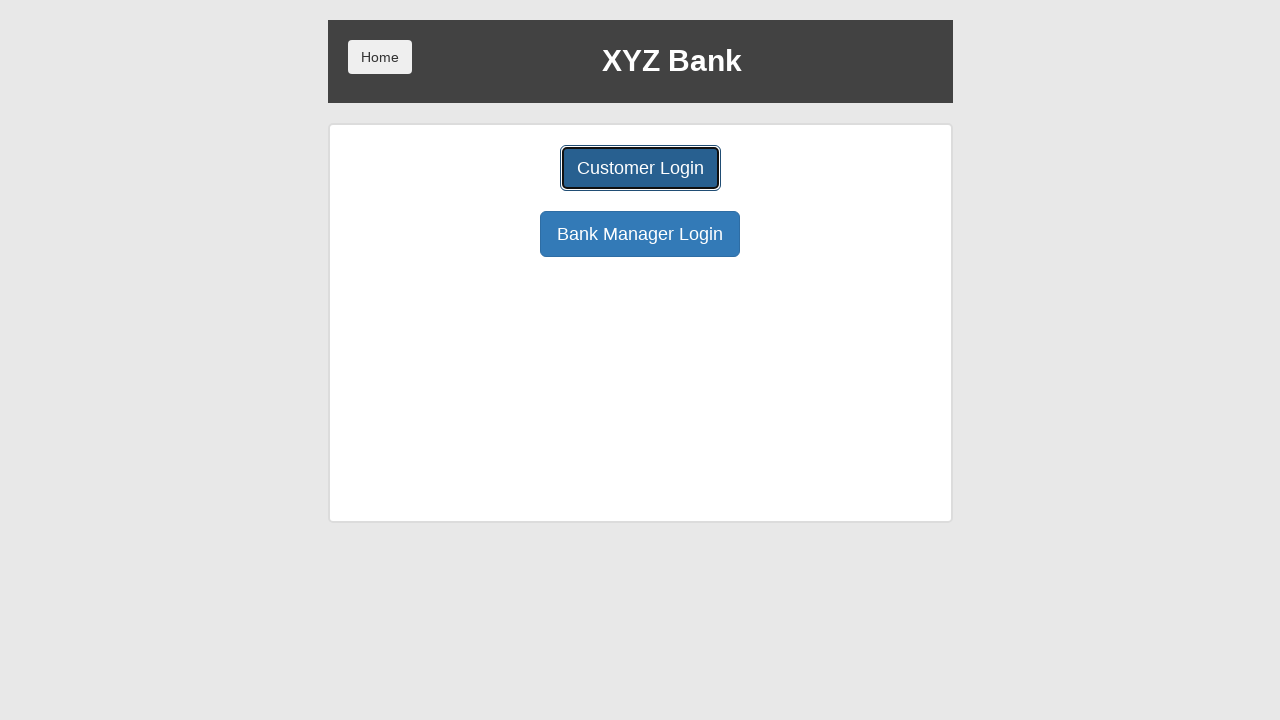

Clicked on the names dropdown at (640, 187) on xpath=//select[@id='userSelect']
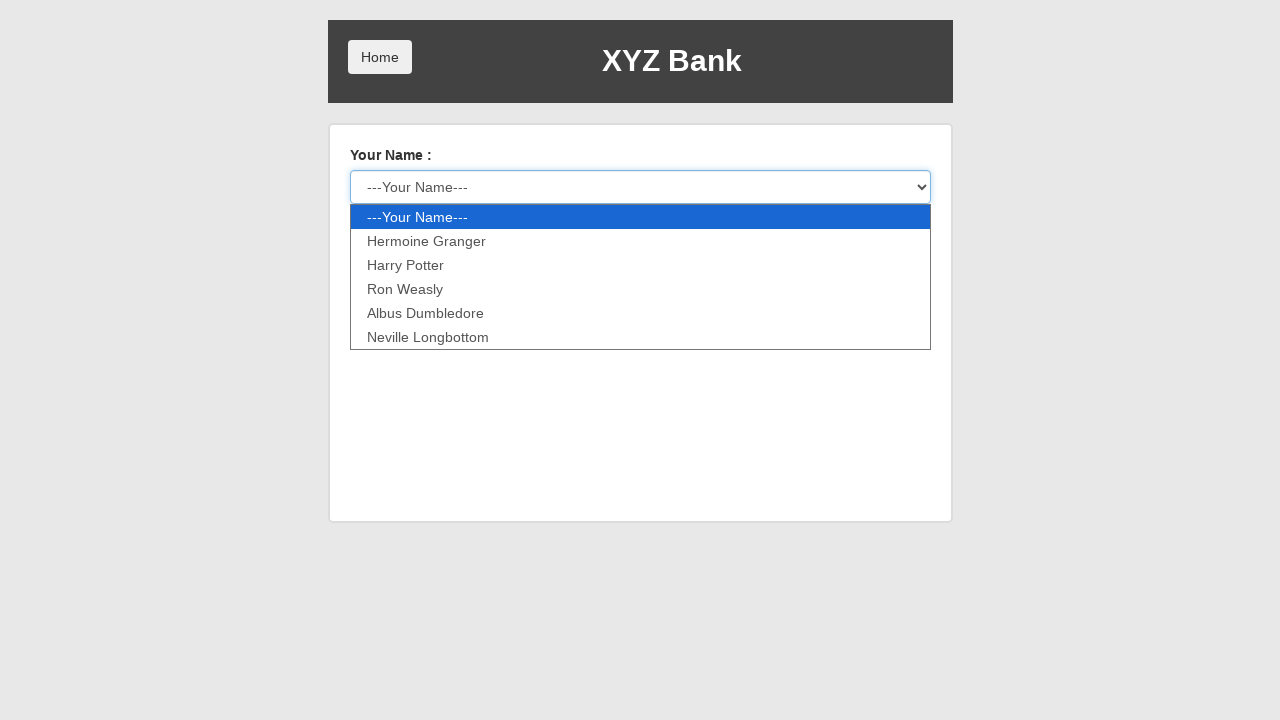

Selected 'Harry Potter' from the dropdown on #userSelect
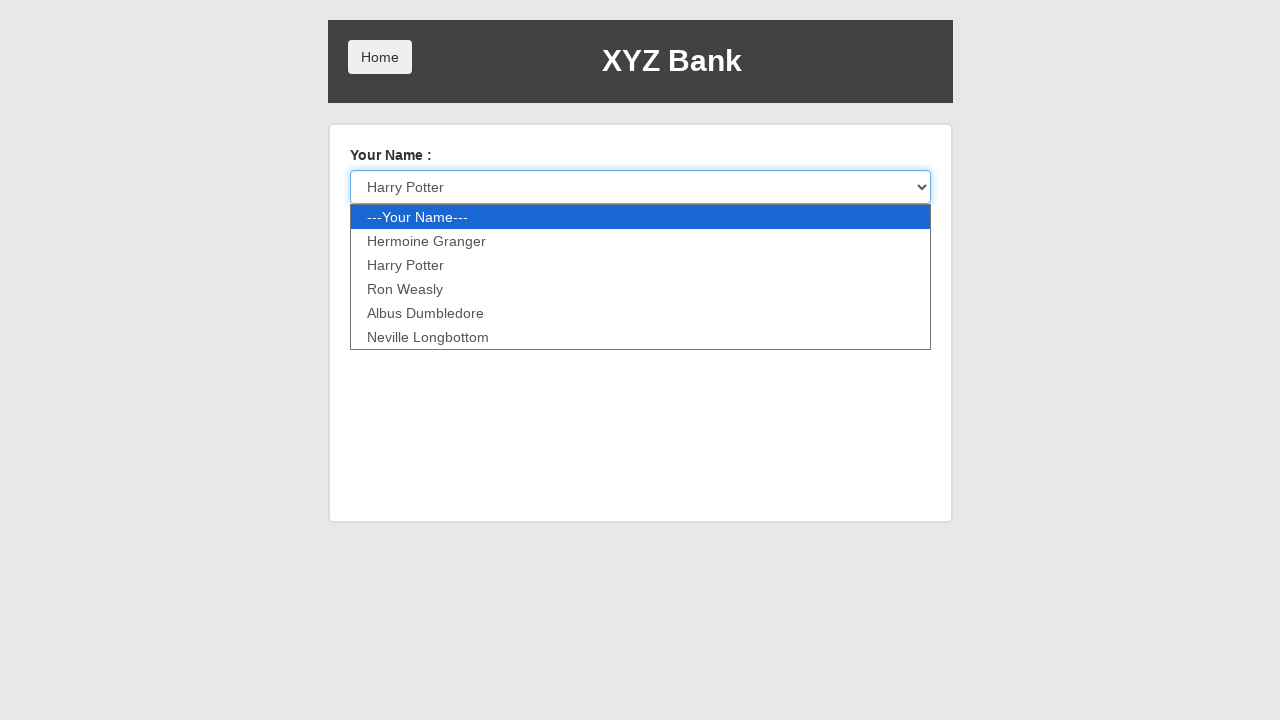

Clicked Login button at (380, 236) on xpath=//button[normalize-space()='Login']
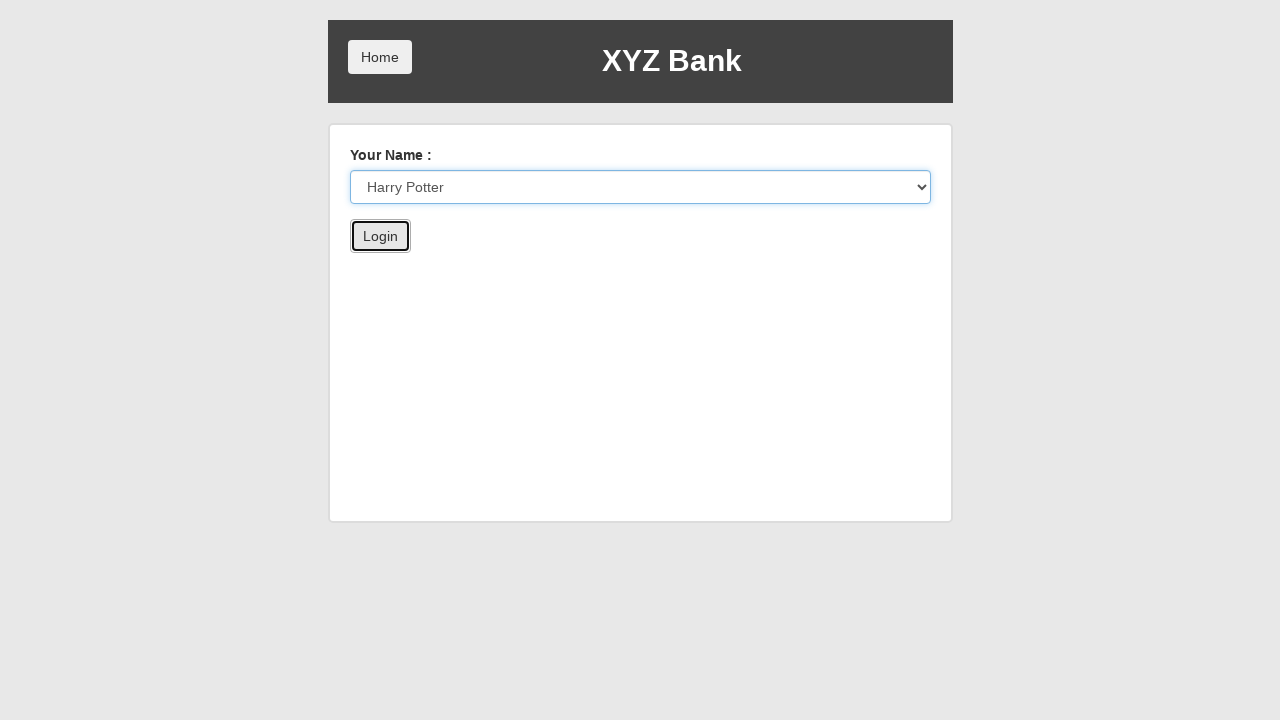

Login completed - verified Harry Potter is displayed
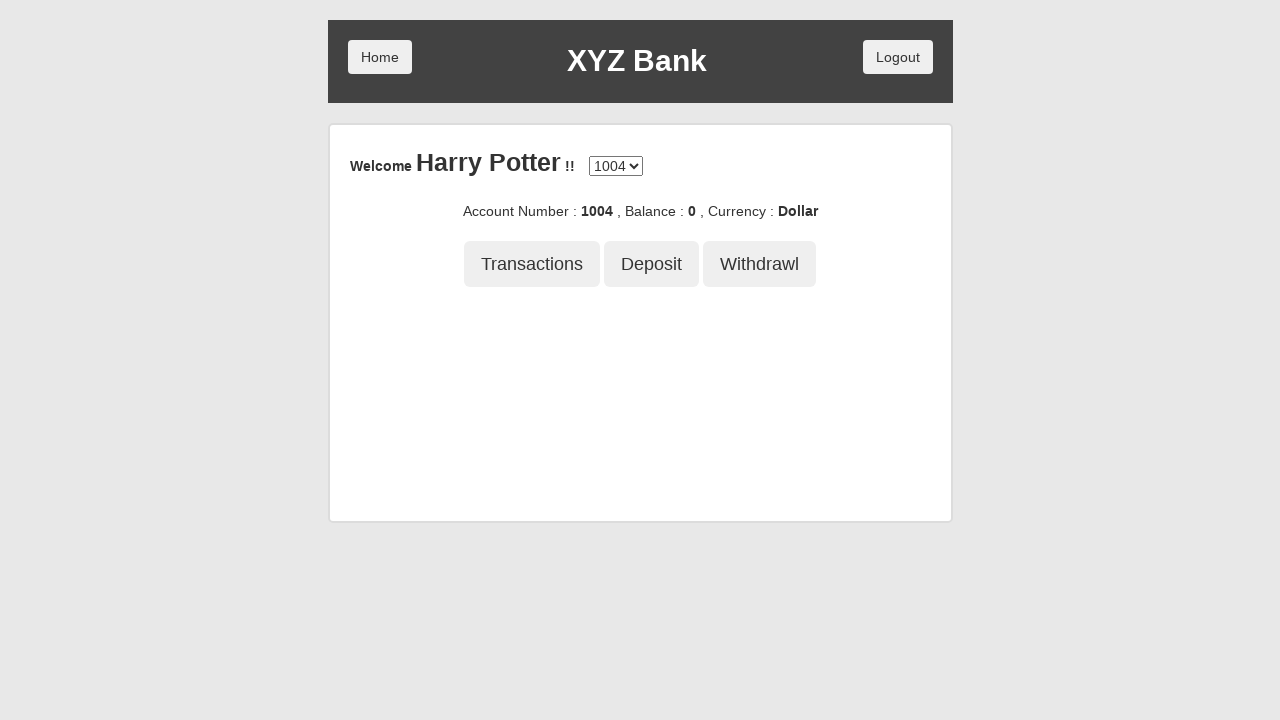

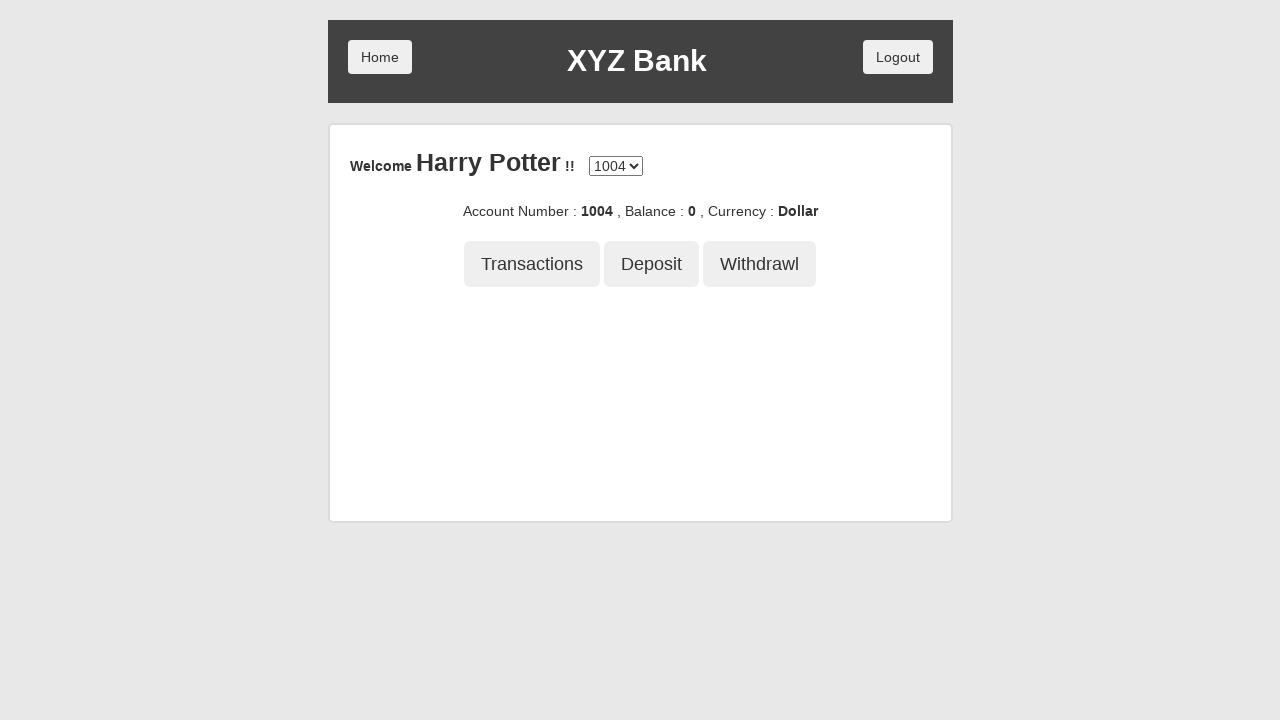